Tests the OpenCart registration form by filling in all required fields (first name, last name, email, phone, password) and submitting the form with newsletter subscription and agreement checkbox selected.

Starting URL: https://naveenautomationlabs.com/opencart/index.php?route=account/register

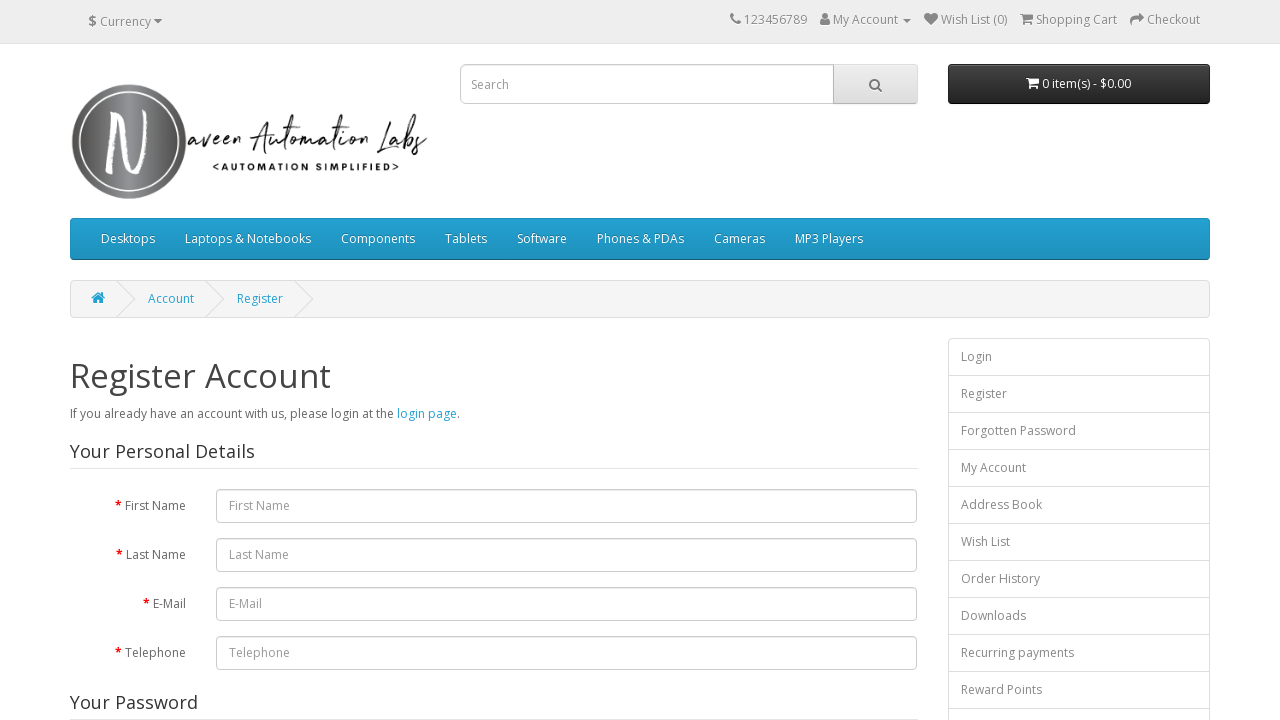

Filled first name field with 'Michael' on #input-firstname
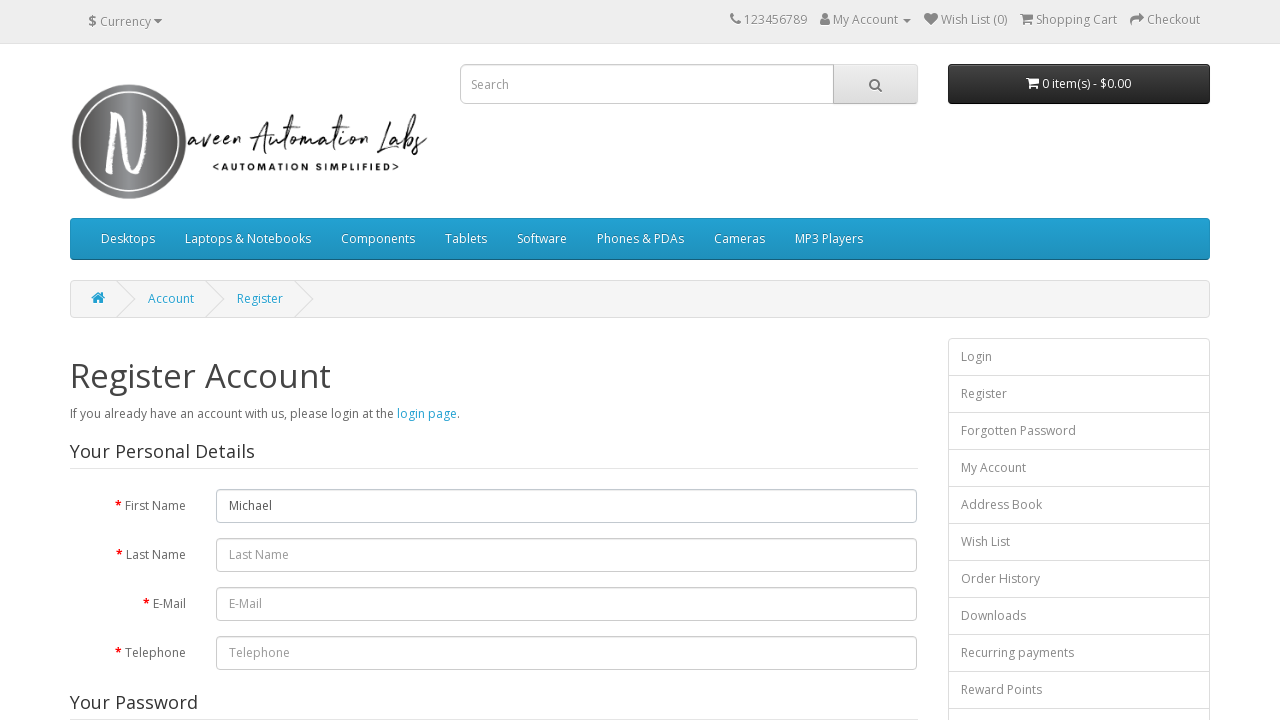

Filled last name field with 'Johnson' on #input-lastname
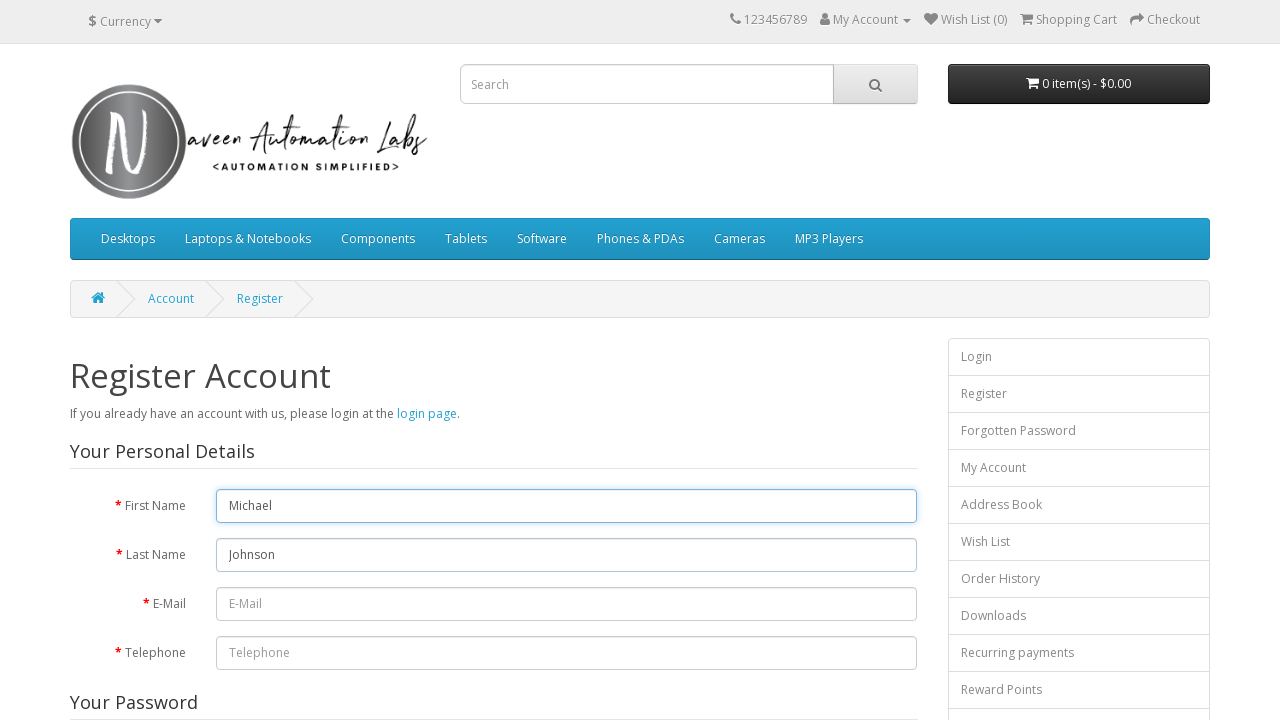

Filled email field with 'mjohnson7429@testmail.com' on #input-email
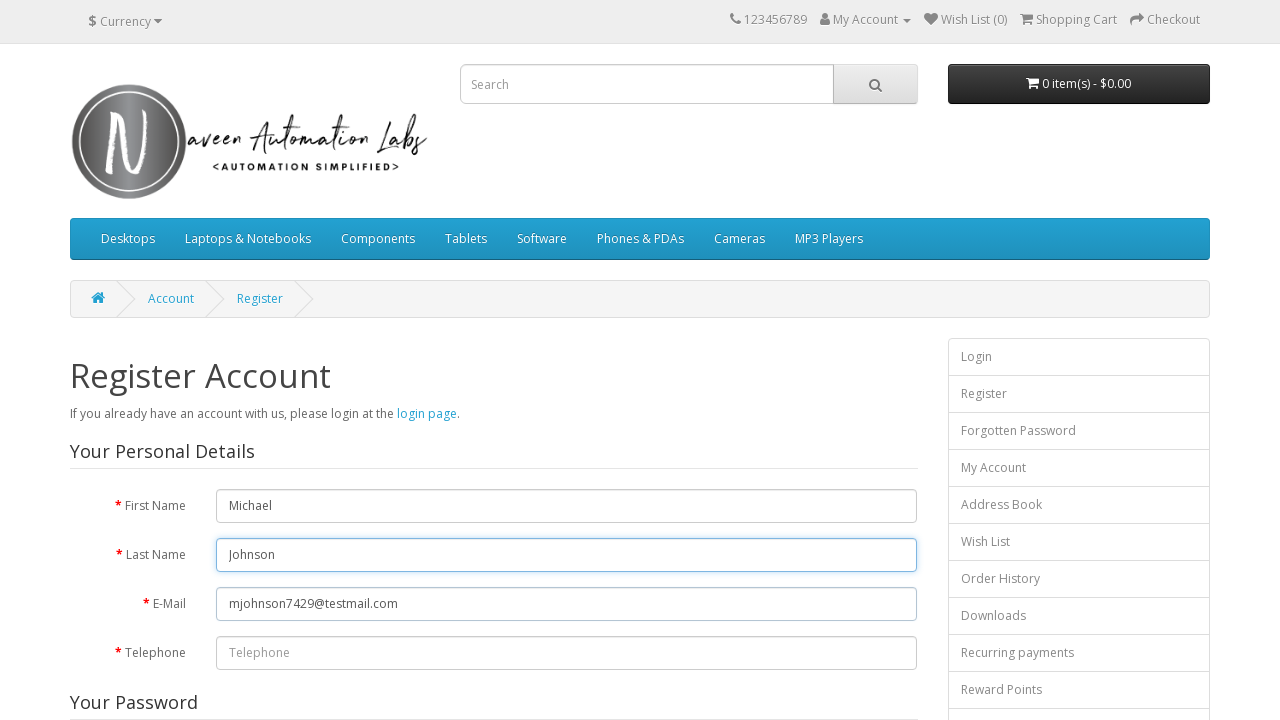

Filled telephone field with '5551234567' on #input-telephone
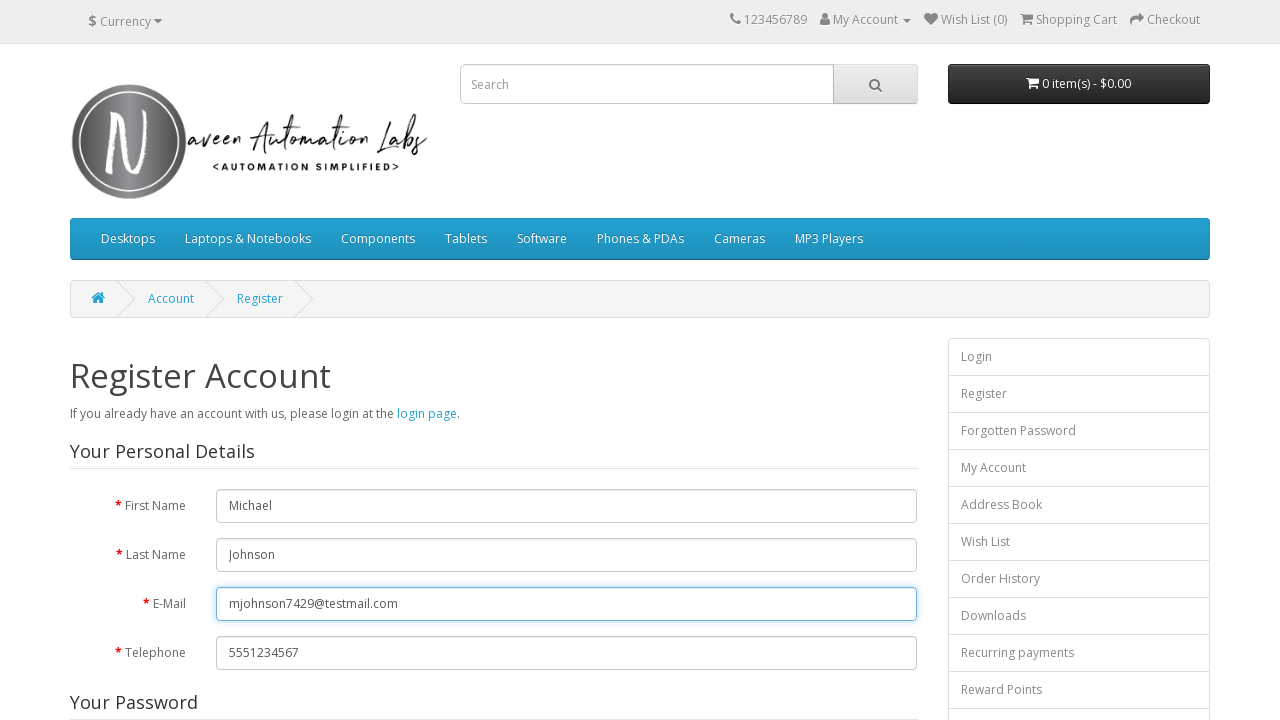

Filled password field with 'SecurePass#2024' on #input-password
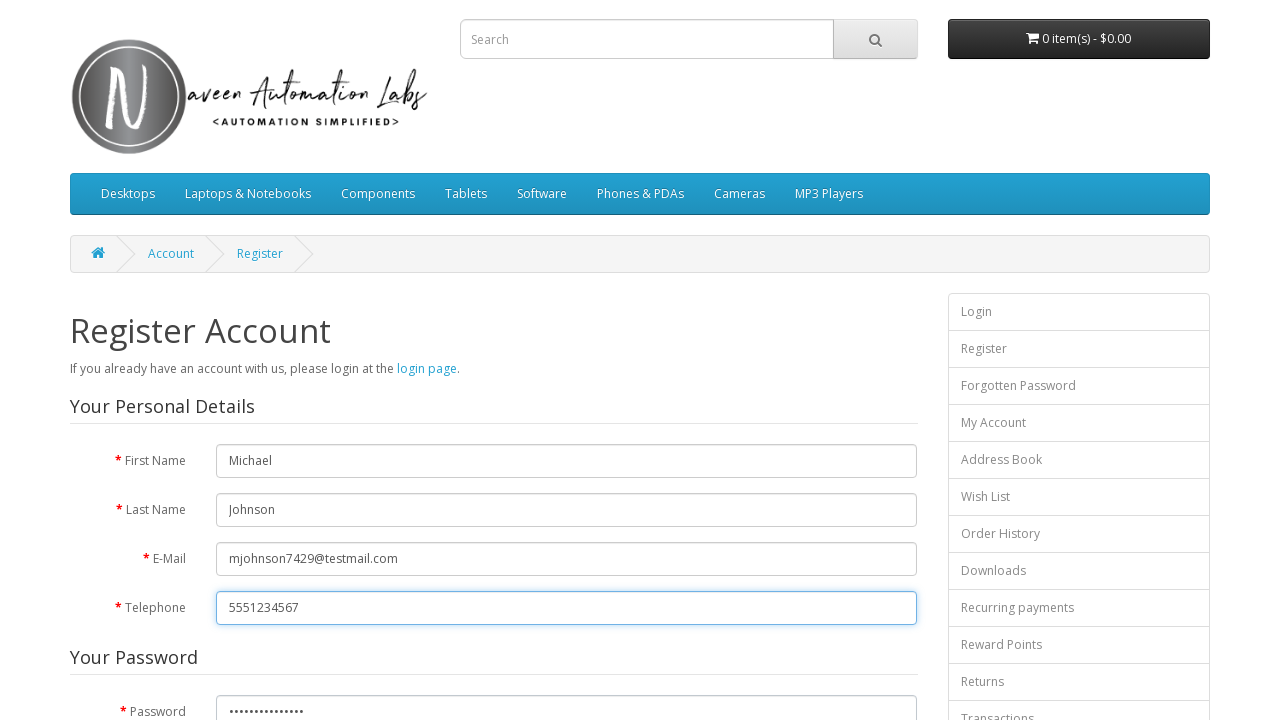

Filled confirm password field with 'SecurePass#2024' on #input-confirm
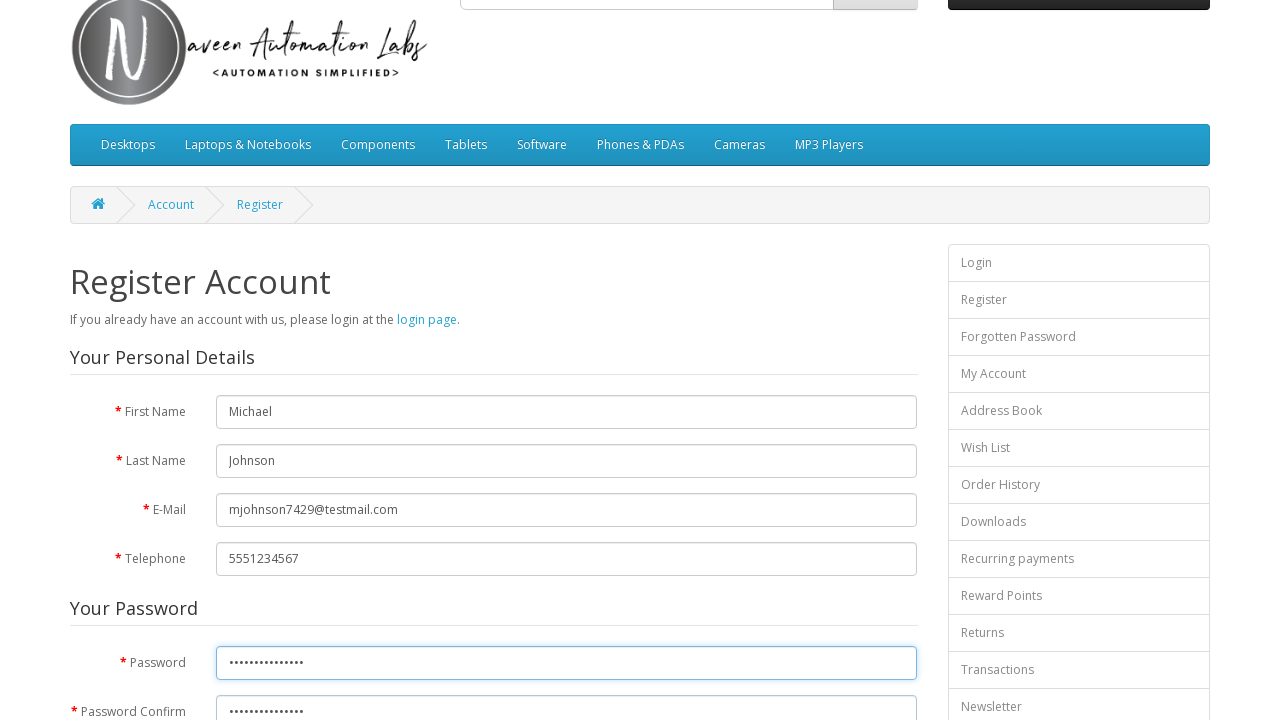

Selected newsletter subscription (Yes option) at (223, 373) on xpath=(//input[@type='radio' and @value='1'])[last()]
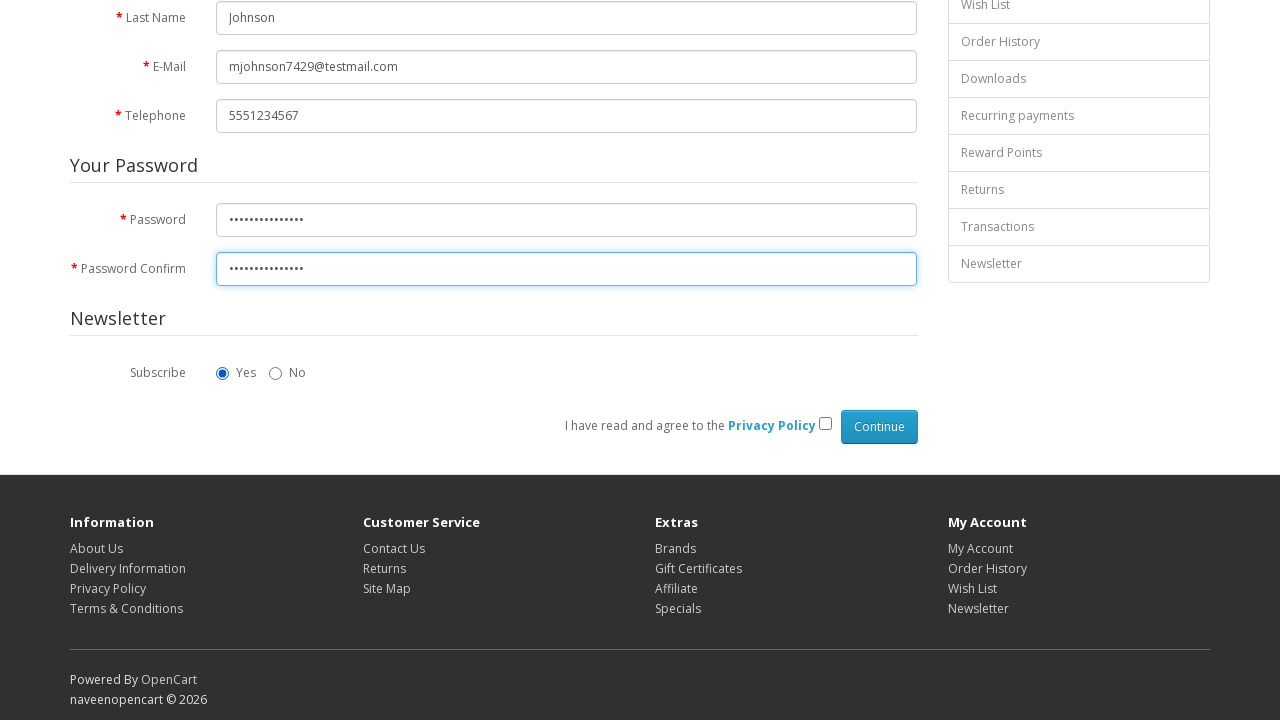

Checked agreement checkbox to accept terms and conditions at (825, 424) on input[type='checkbox'][name='agree']
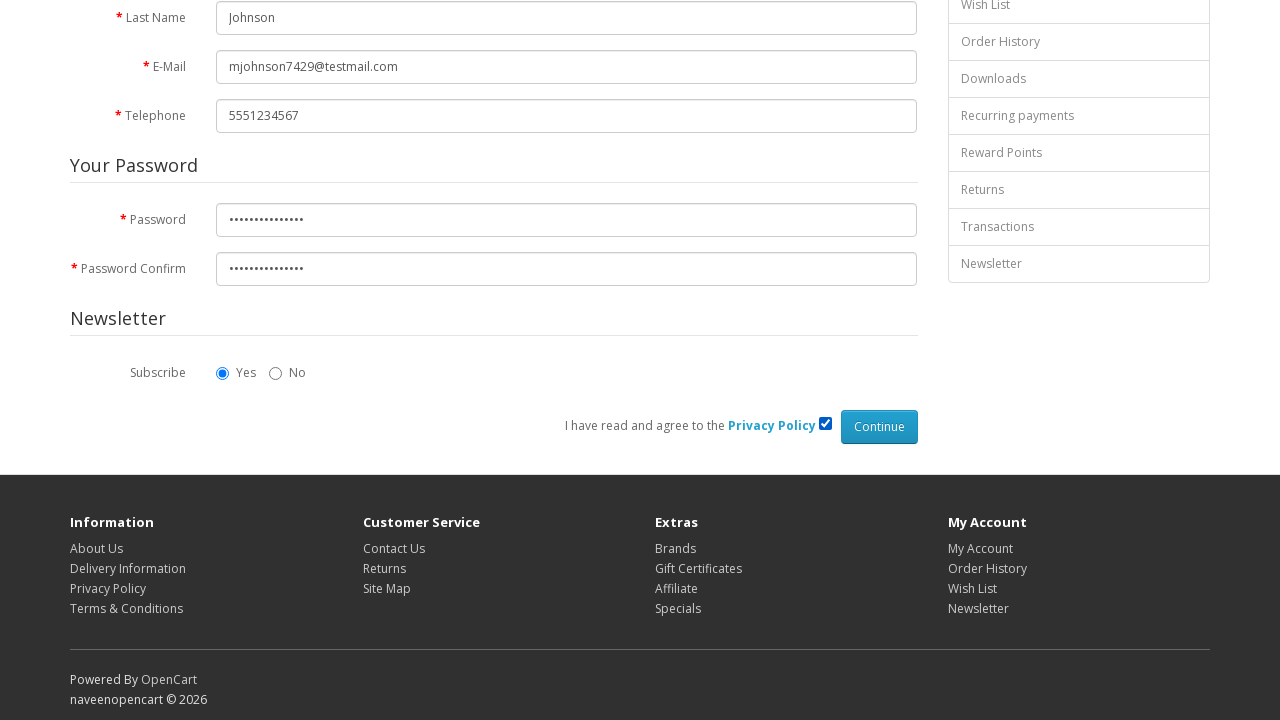

Clicked Continue button to submit registration form at (879, 427) on input[type='submit'][value='Continue']
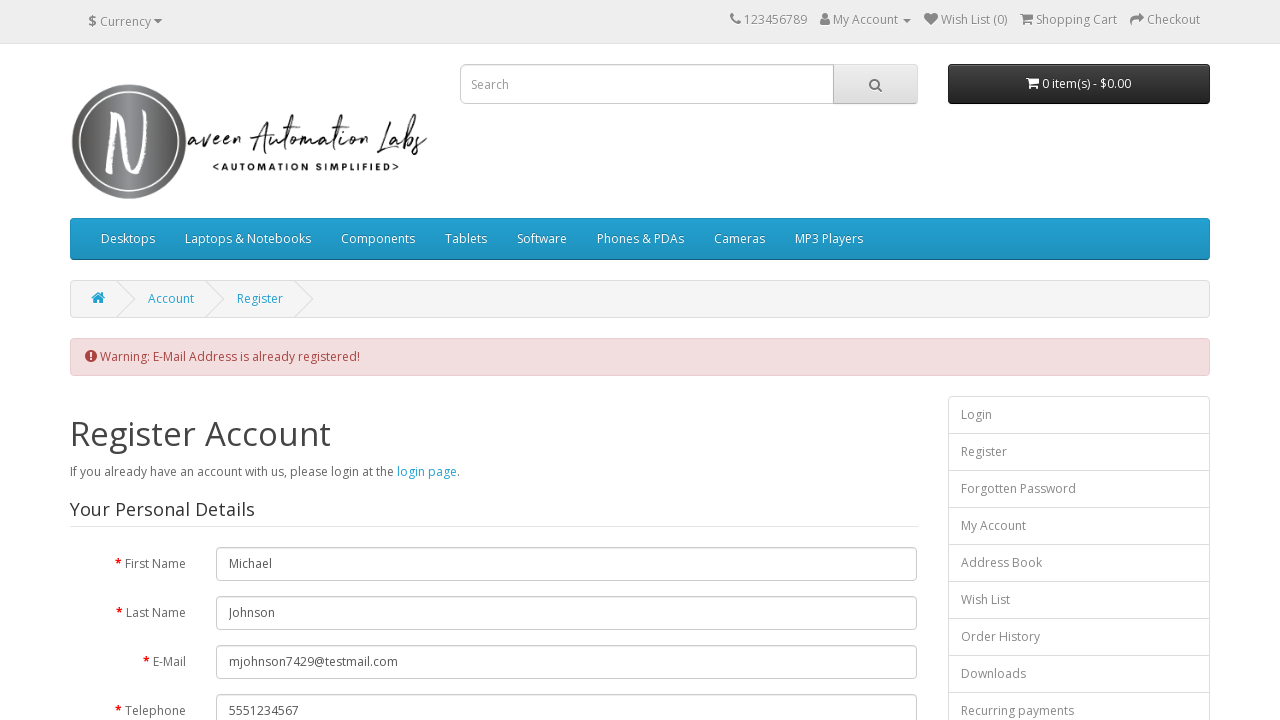

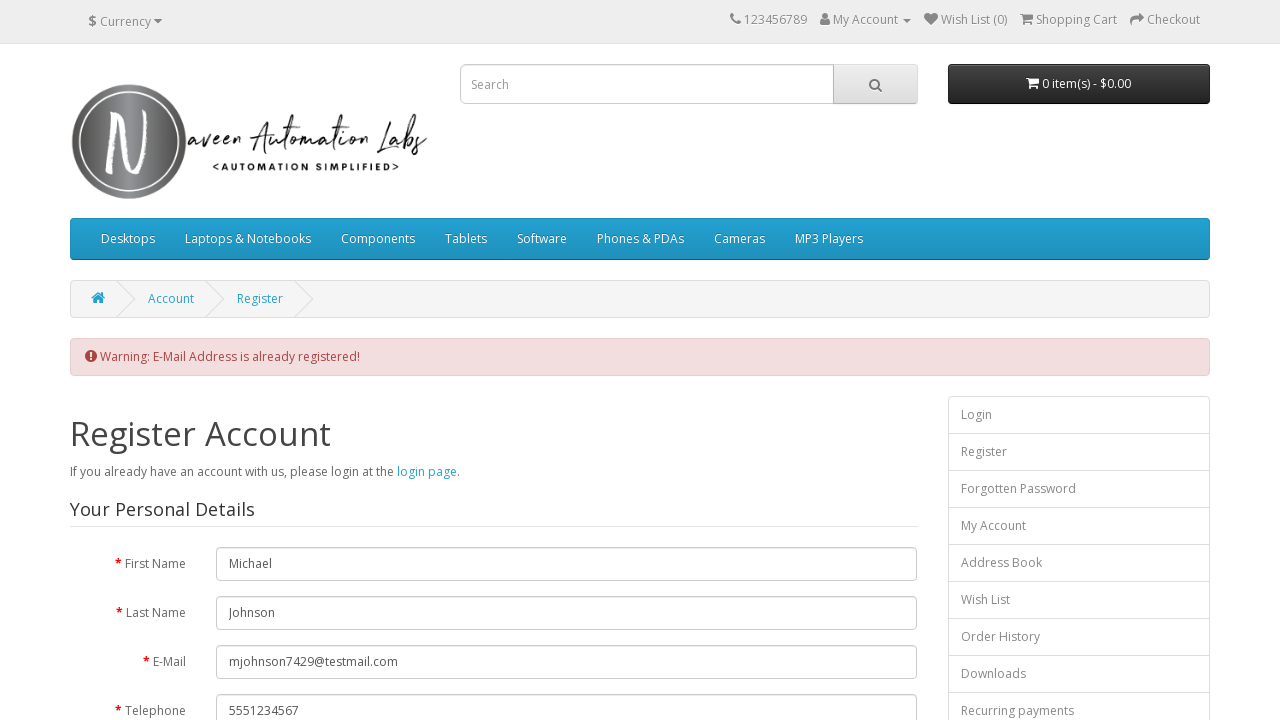